Tests navigation to Selenium blog's 2017 section and verifies the page loads correctly

Starting URL: https://selenium.dev

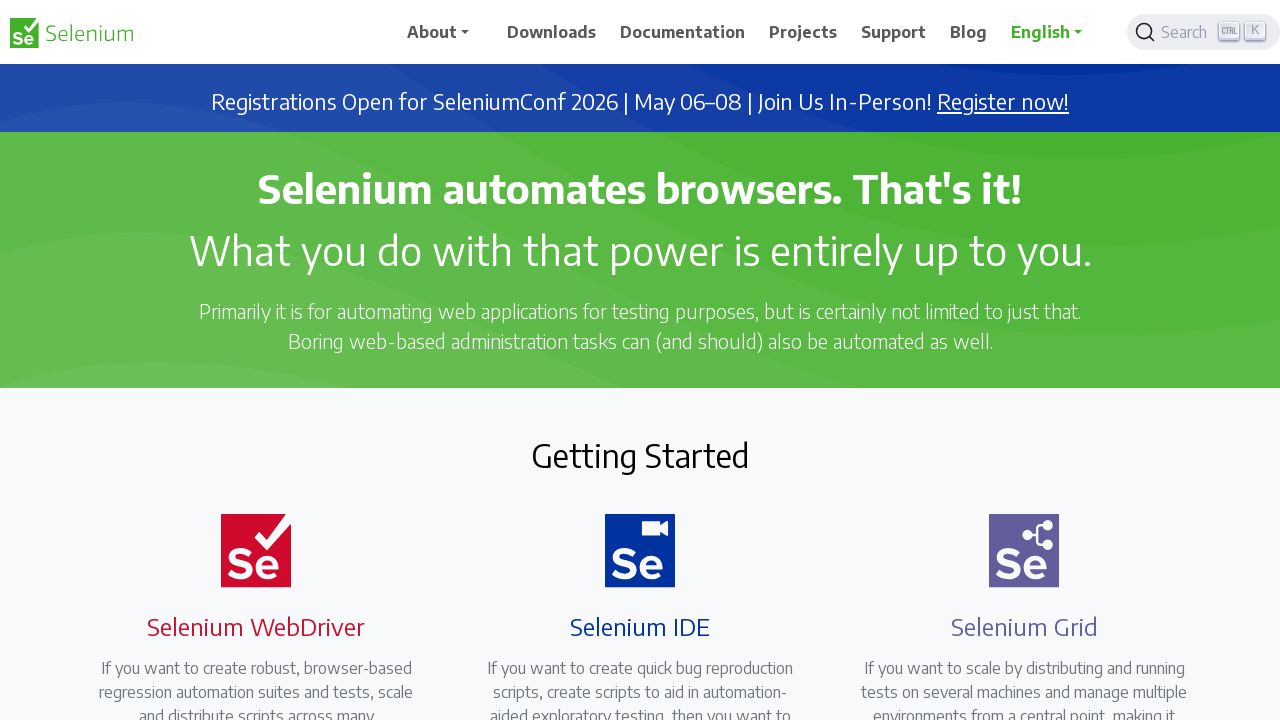

Clicked on Blog link at (969, 32) on text=Blog
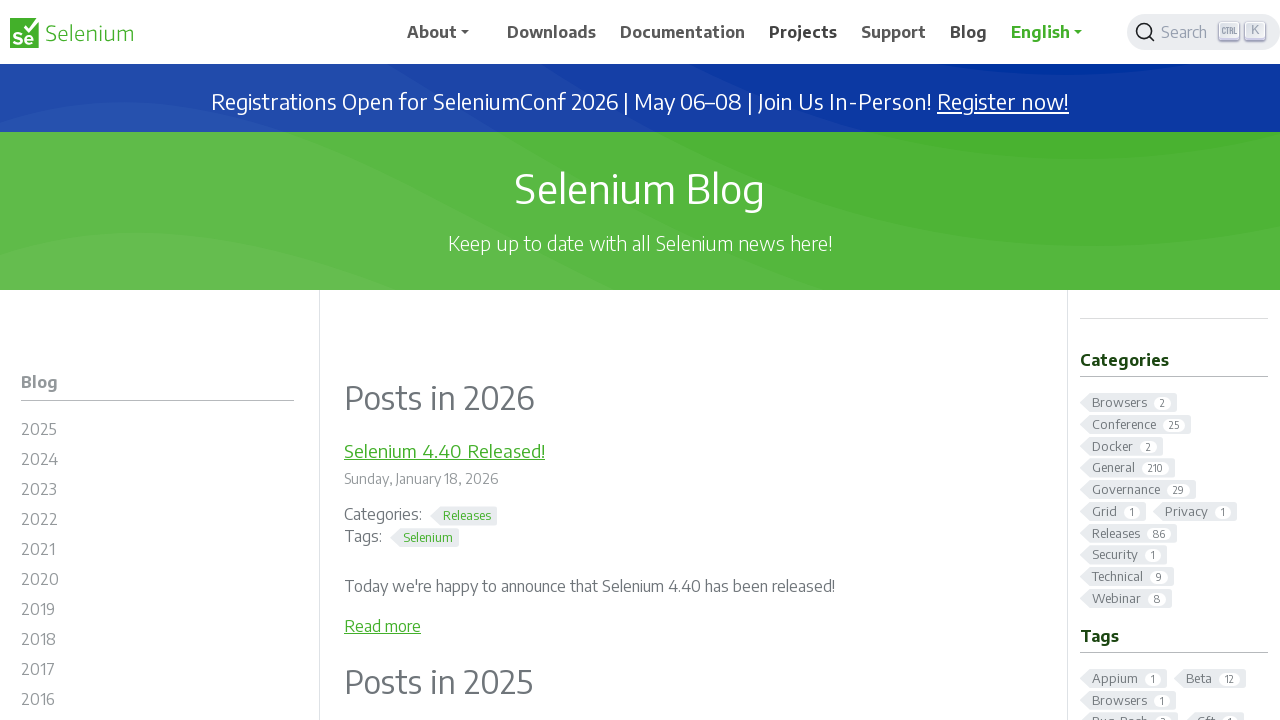

Clicked on 2017 blog section at (158, 672) on #m-blog2017
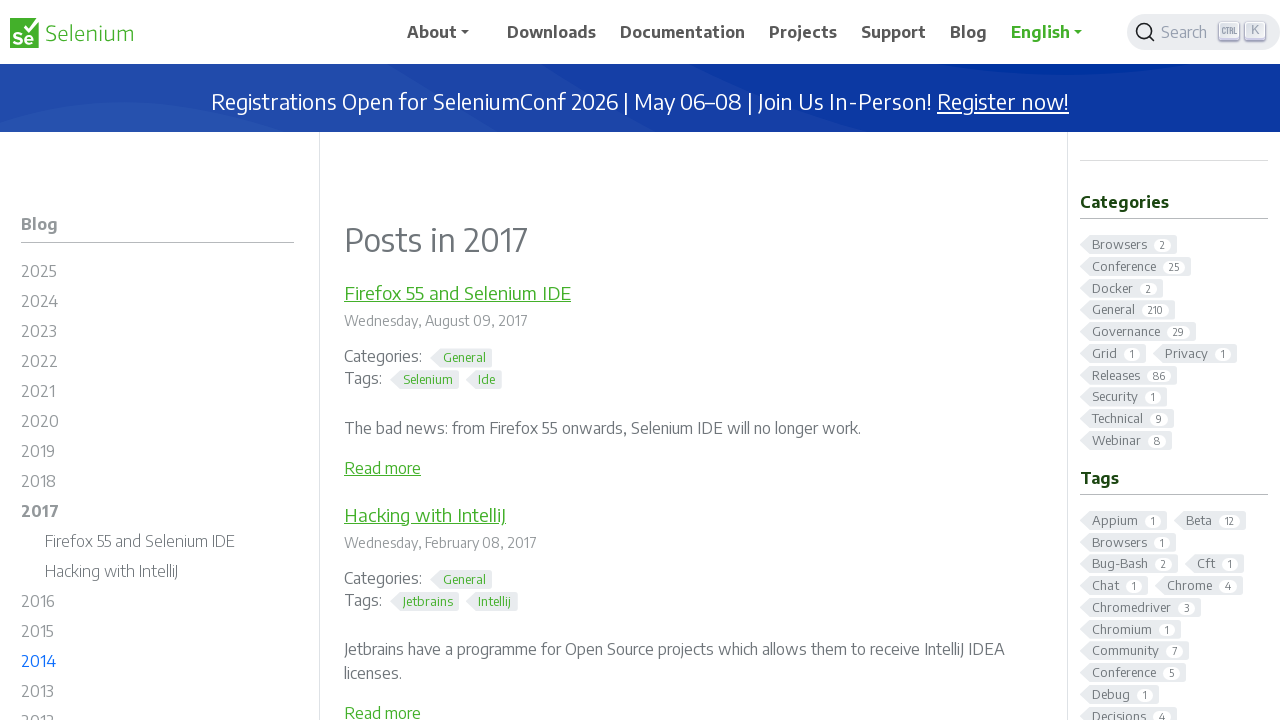

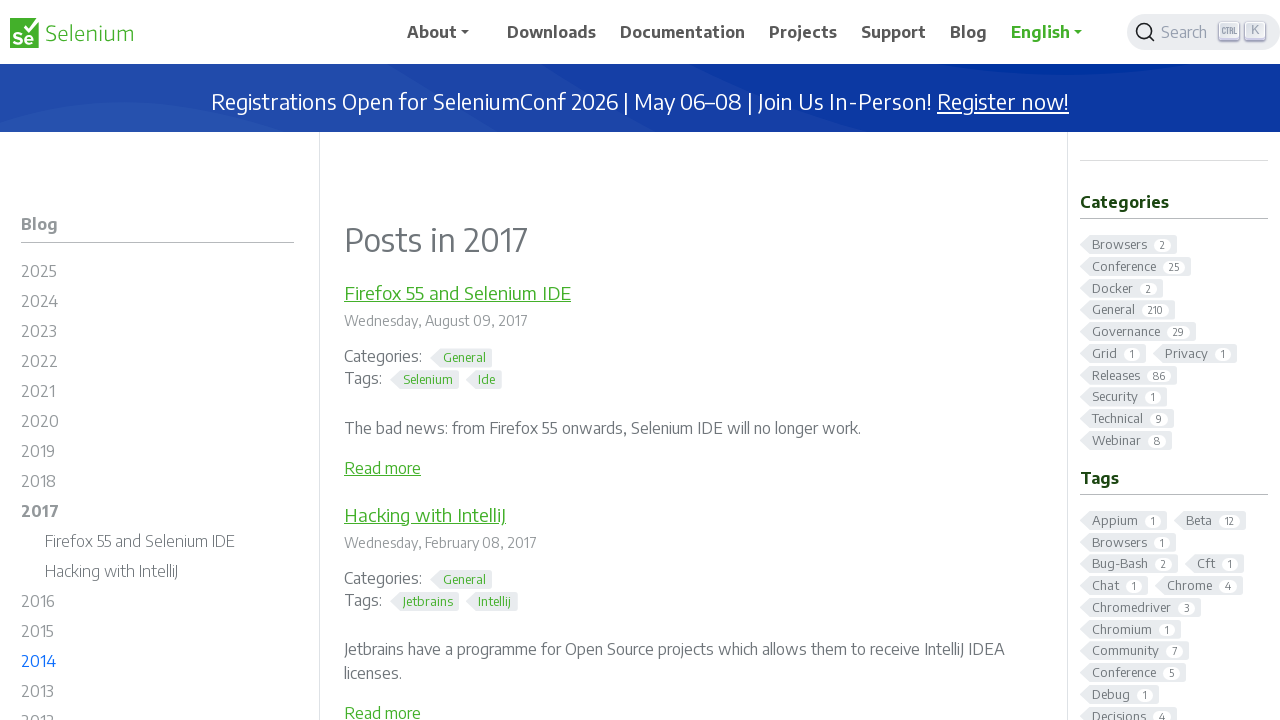